Tests window handling by clicking a link that opens a new window, switching to that new window, and verifying the new window's title is "New Window".

Starting URL: https://practice.cydeo.com/windows

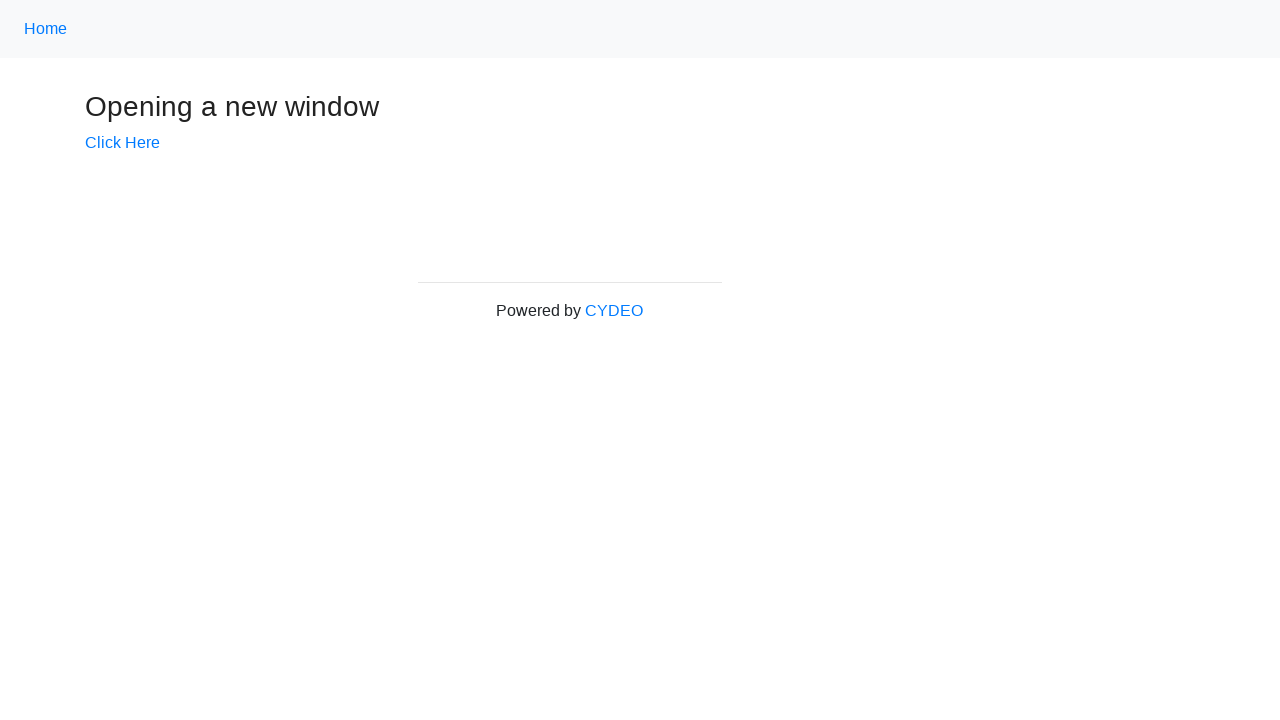

Verified main page title is 'Windows'
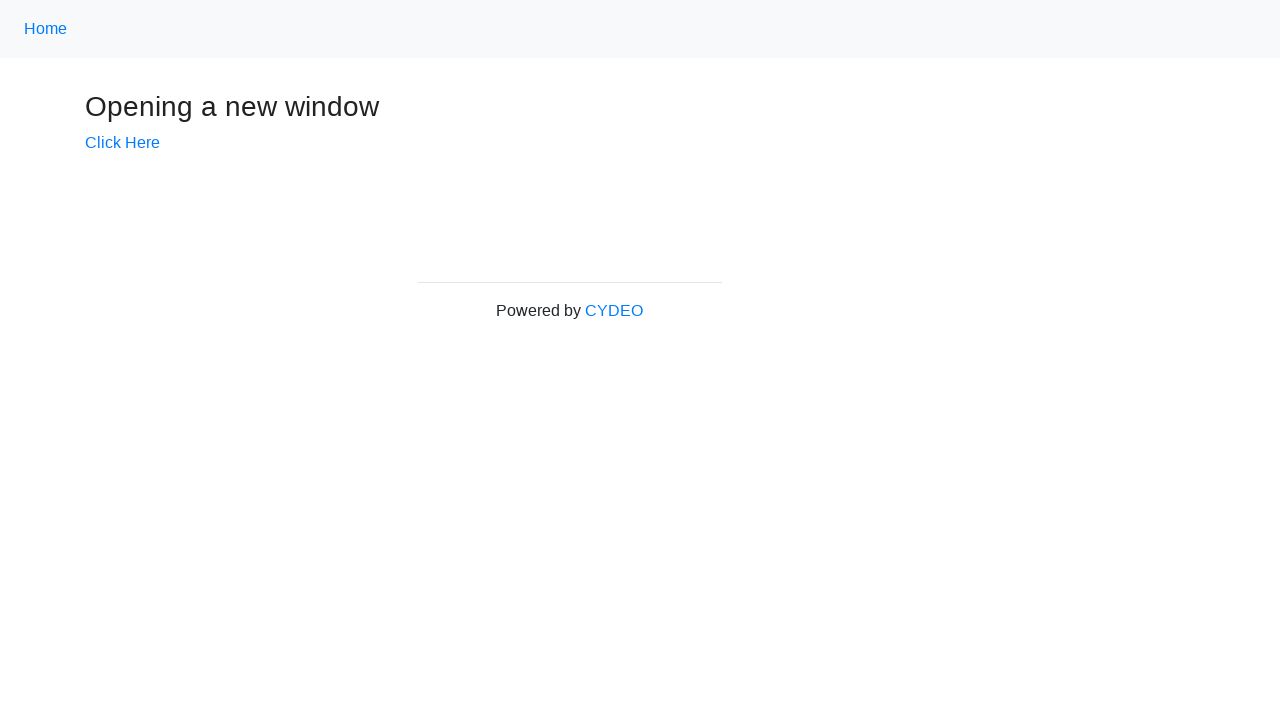

Clicked 'Click Here' link to open new window at (122, 143) on xpath=//a[.='Click Here']
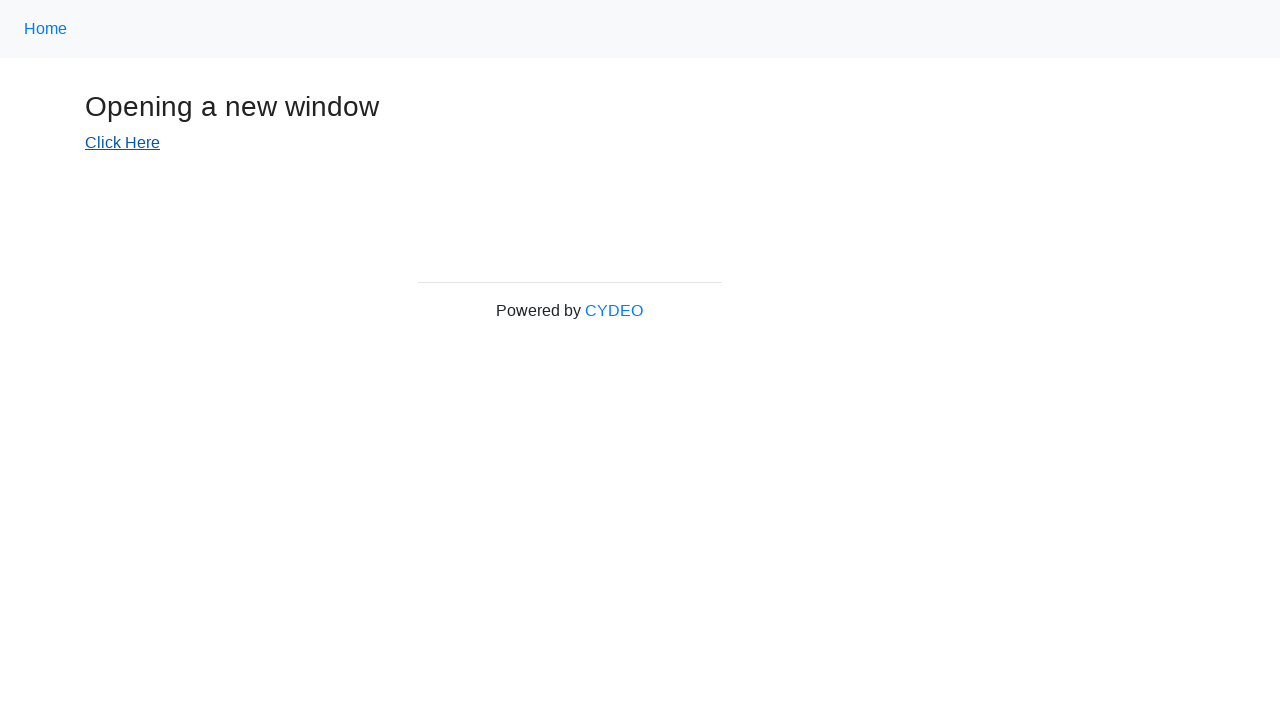

Captured new window/page
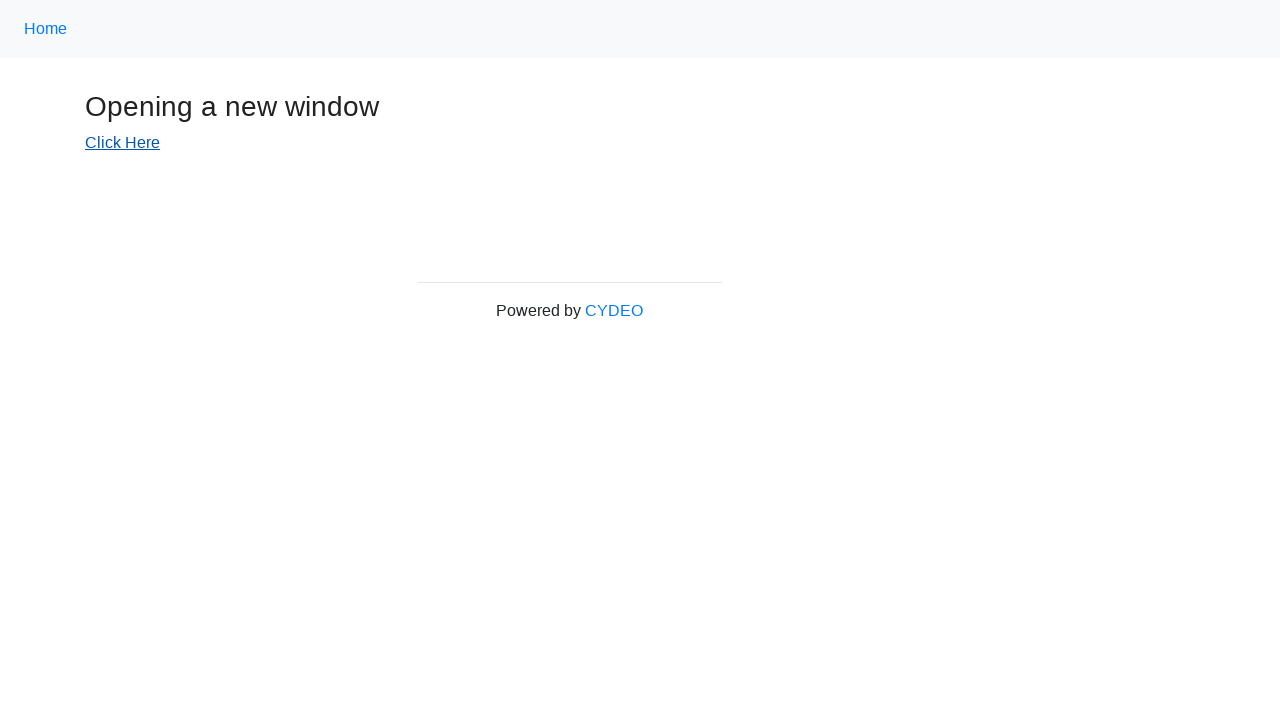

New page loaded completely
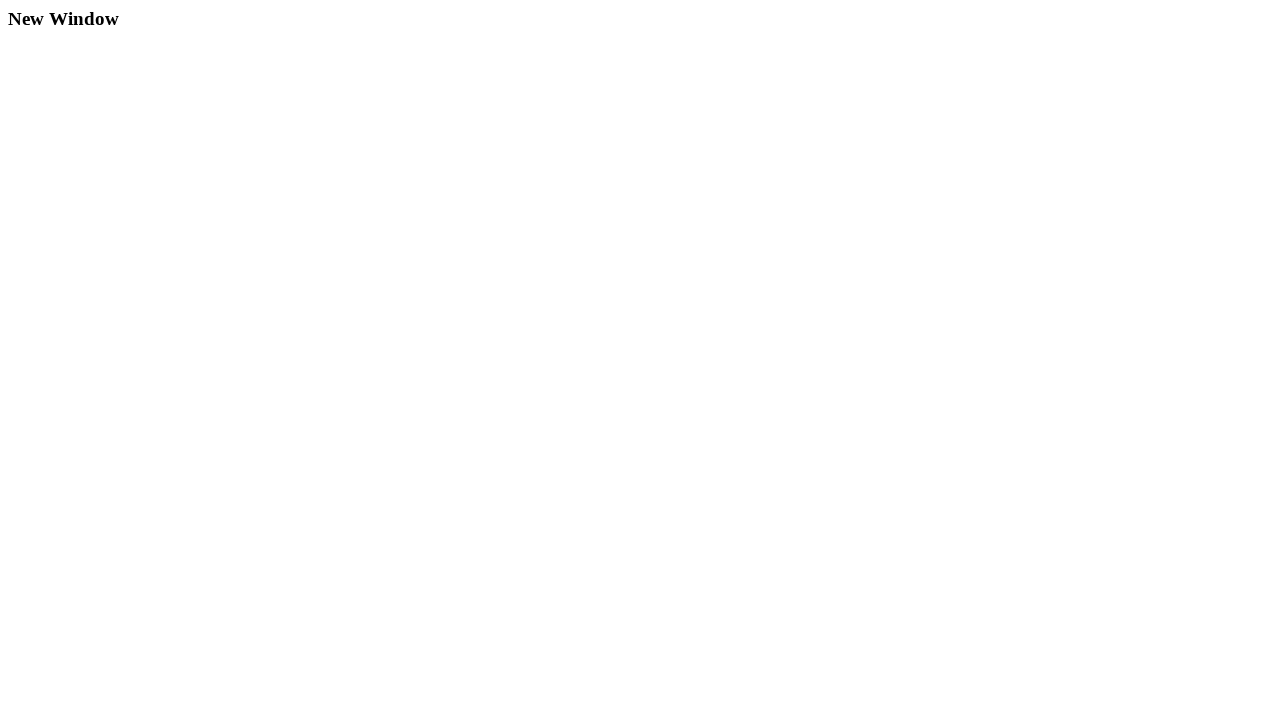

Verified new window title is 'New Window'
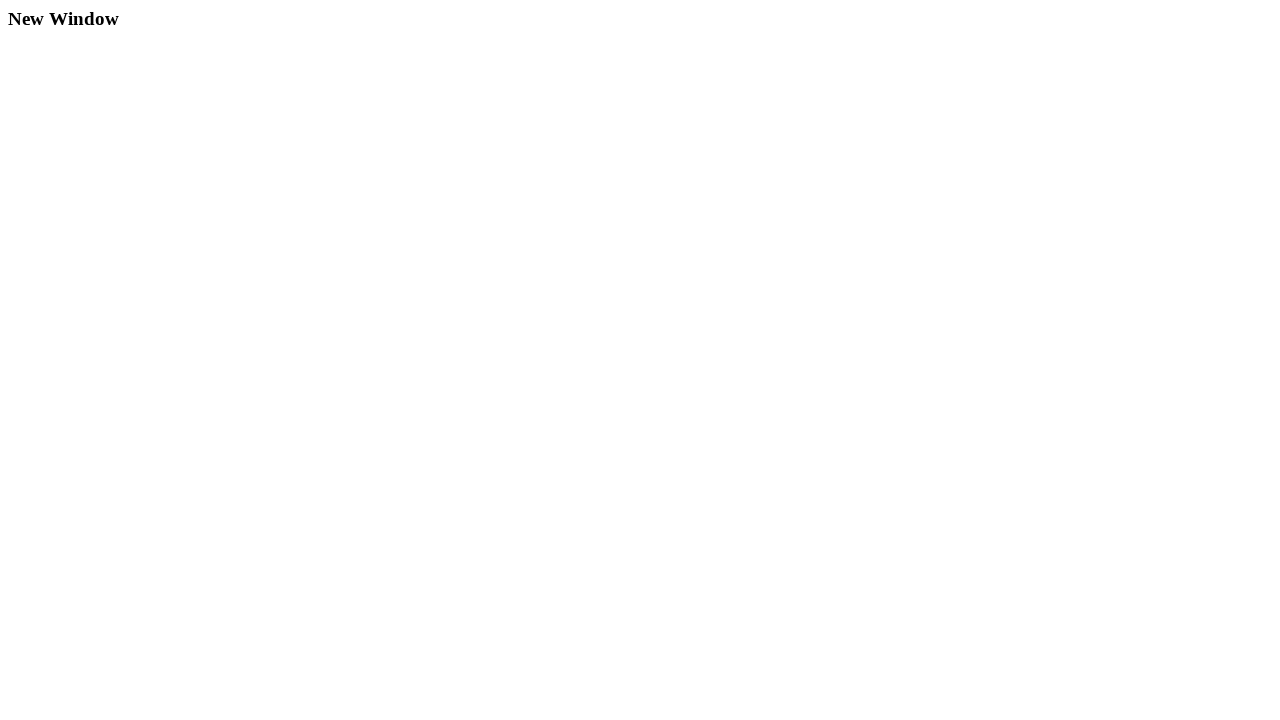

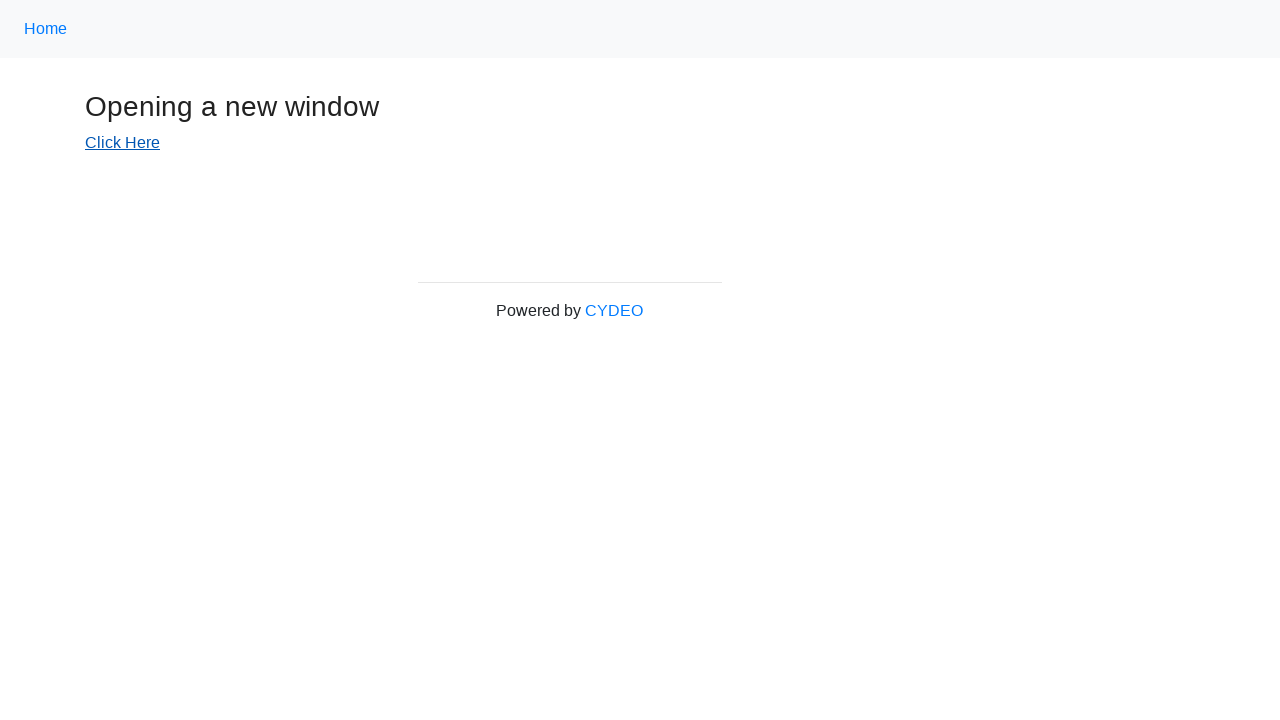